Tests submitting a valid email in the text box form and verifies the output displays the entered email

Starting URL: https://demoqa.com/text-box

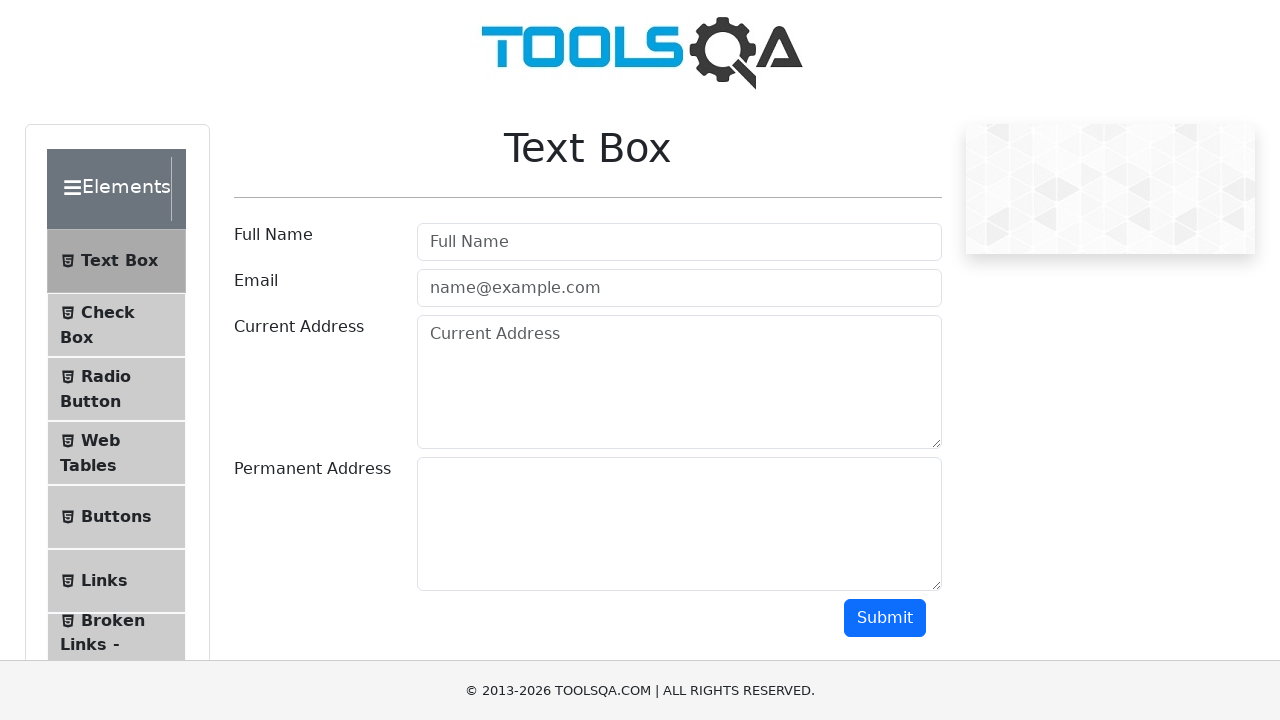

Filled email field with 'test@test.com' on #userEmail
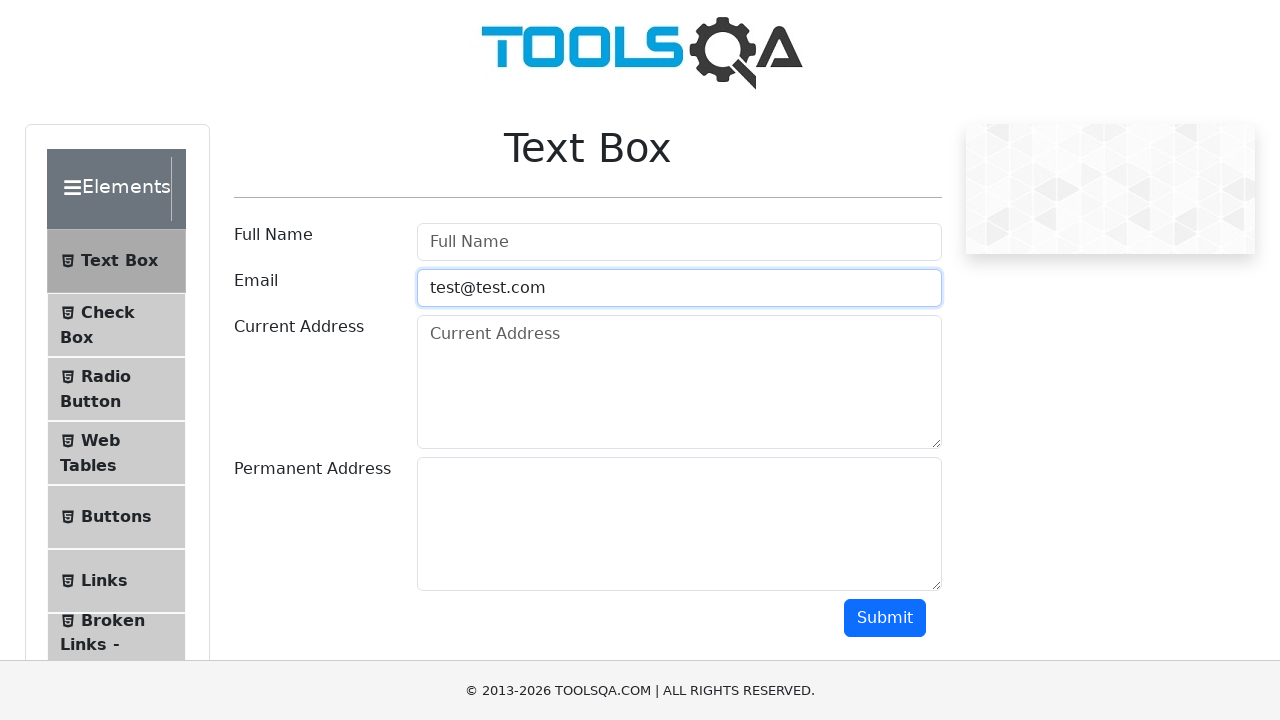

Scrolled submit button into view
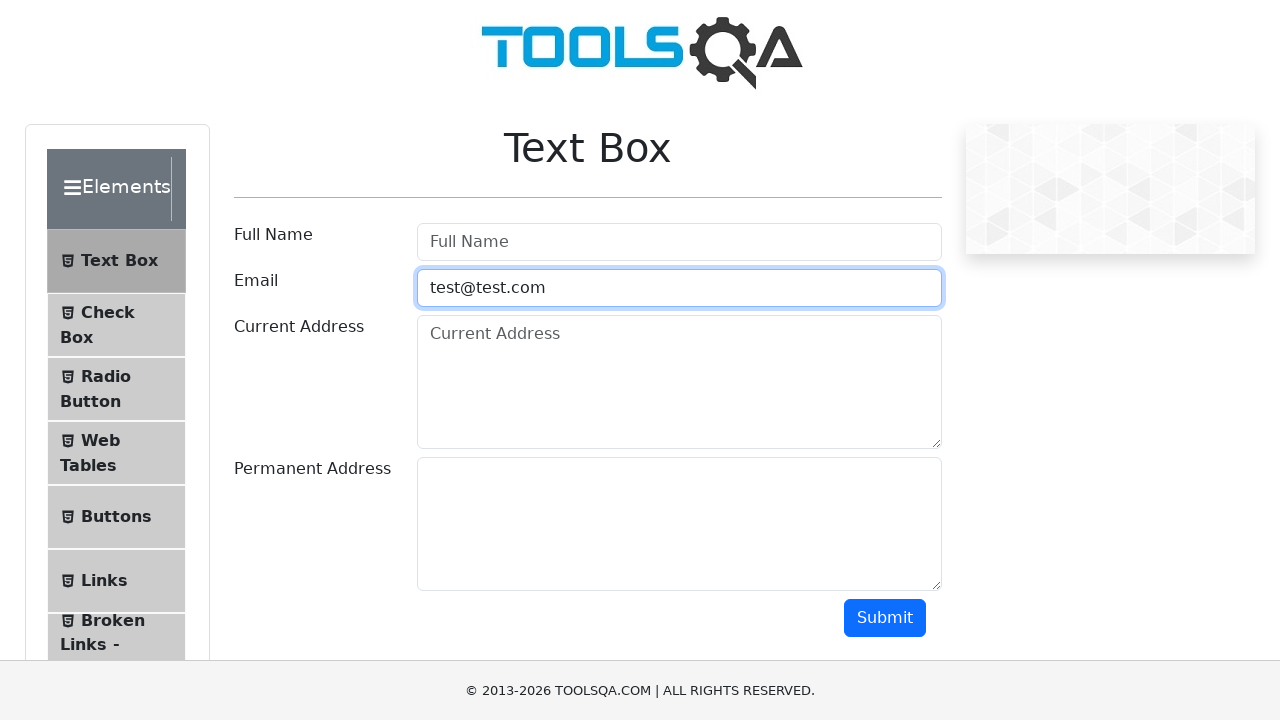

Clicked submit button to submit the email form at (885, 618) on #submit
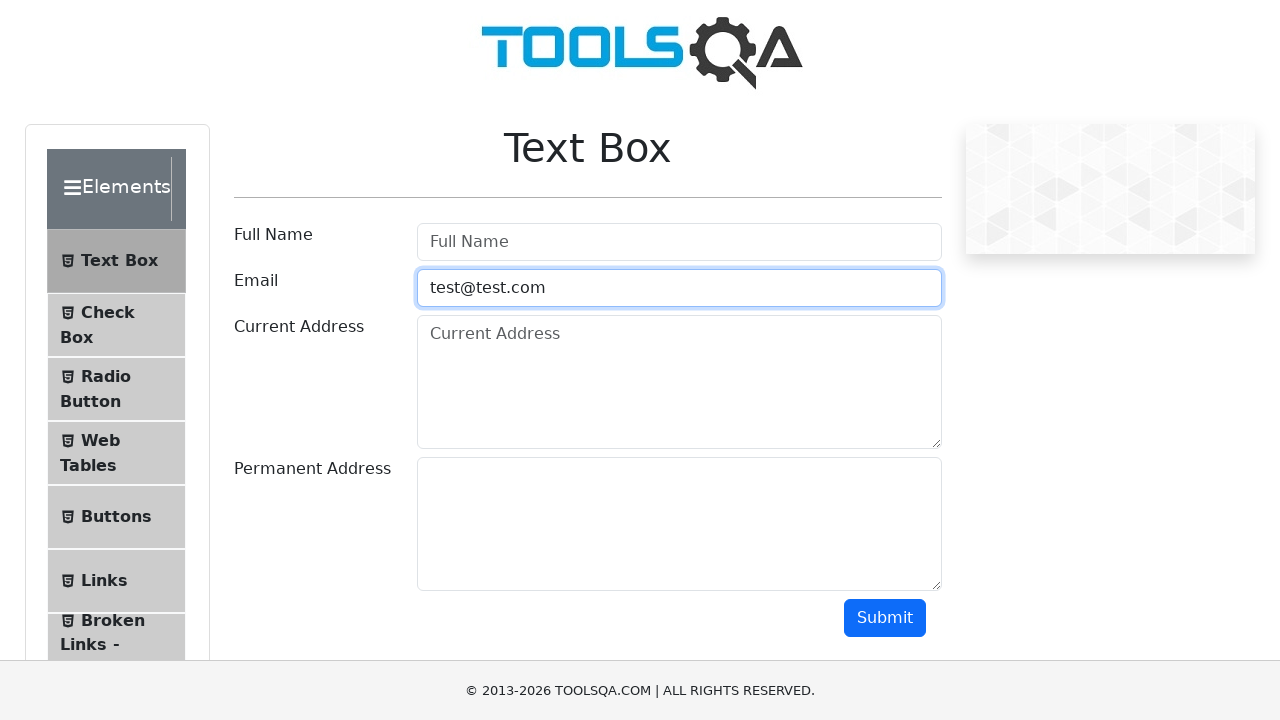

Waited for email output field to appear
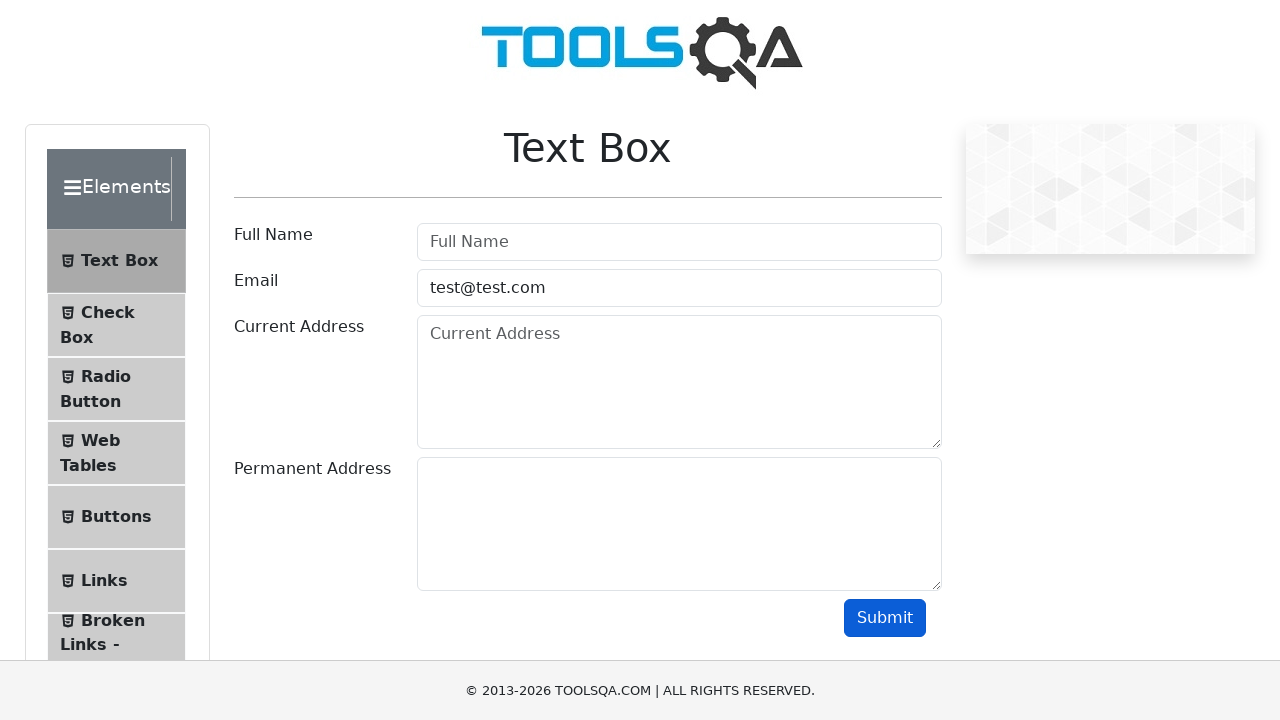

Verified that submitted email 'test@test.com' is displayed in the output field
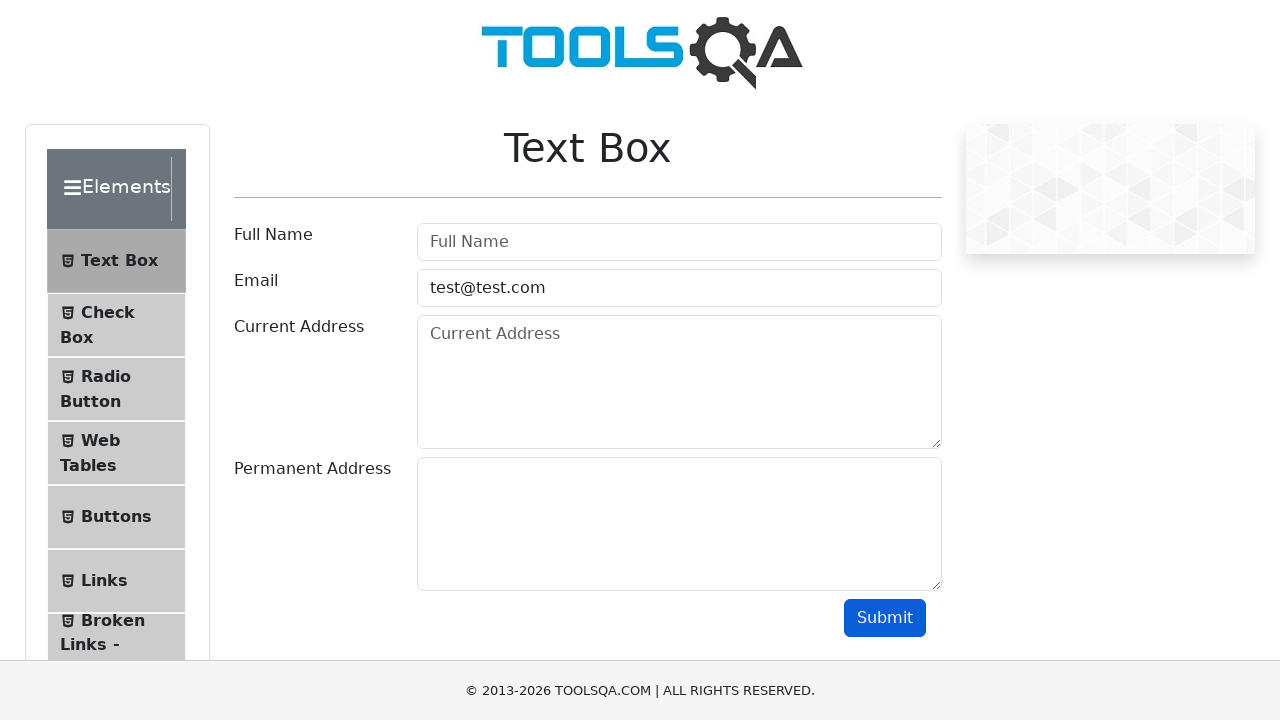

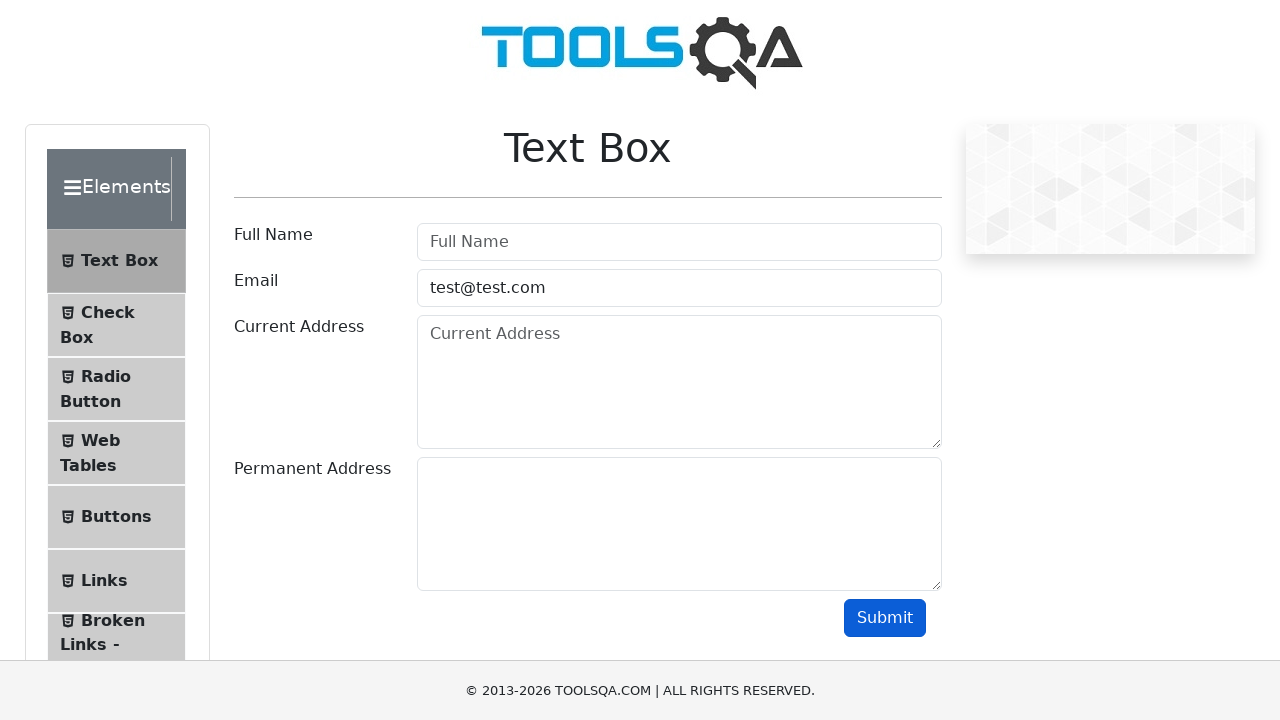